Tests checkbox functionality by selecting all three checkboxes on the page and verifying they are all selected

Starting URL: https://app.endtest.io/guides/docs/how-to-test-checkboxes/

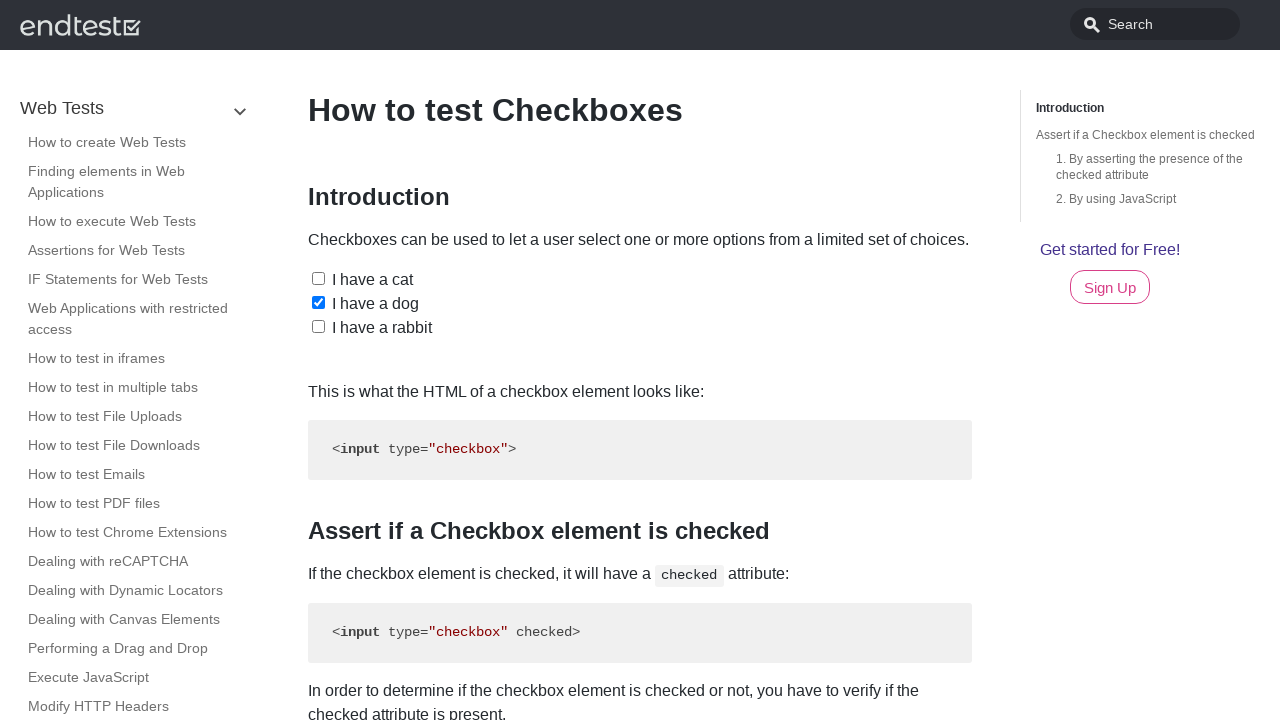

Located first checkbox
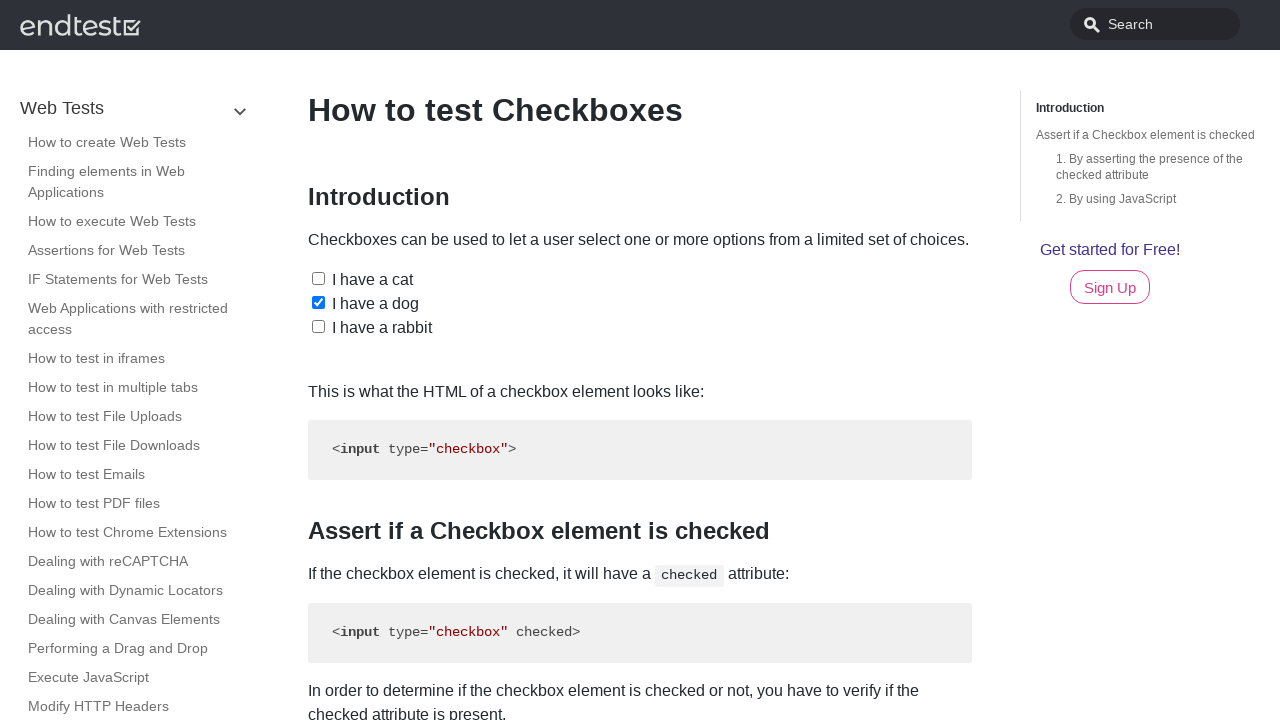

Located second checkbox
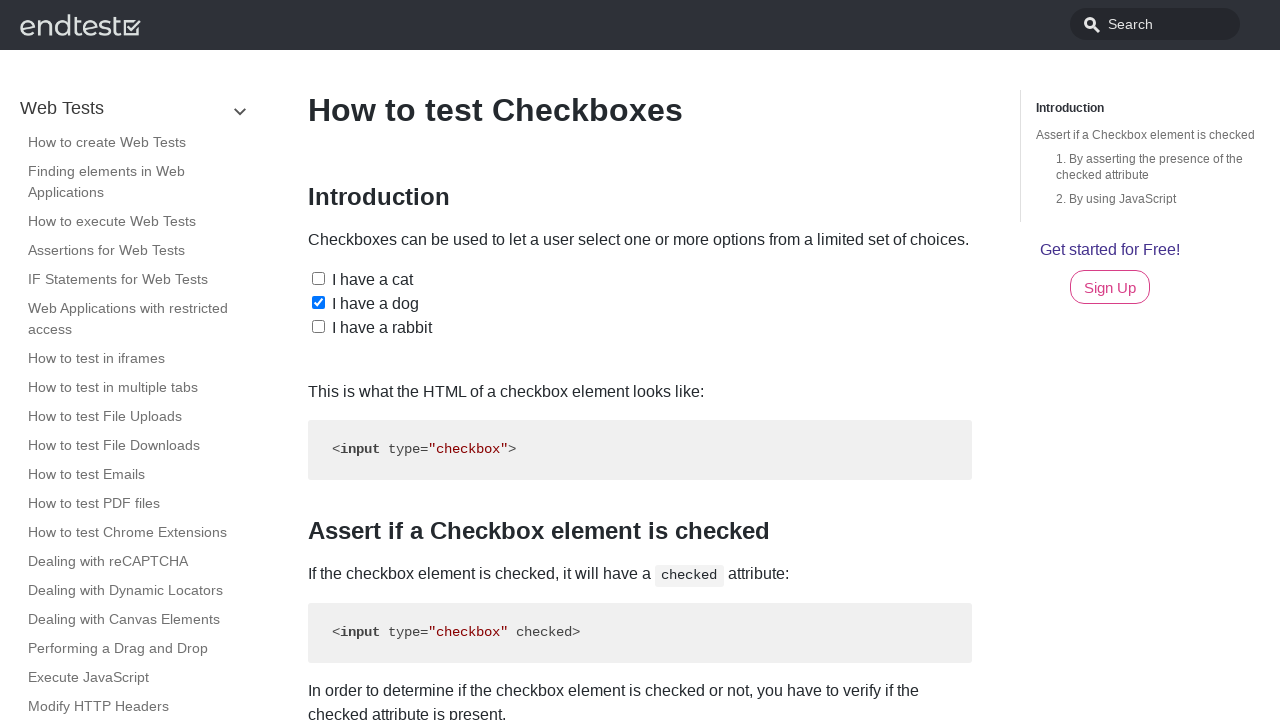

Located third checkbox
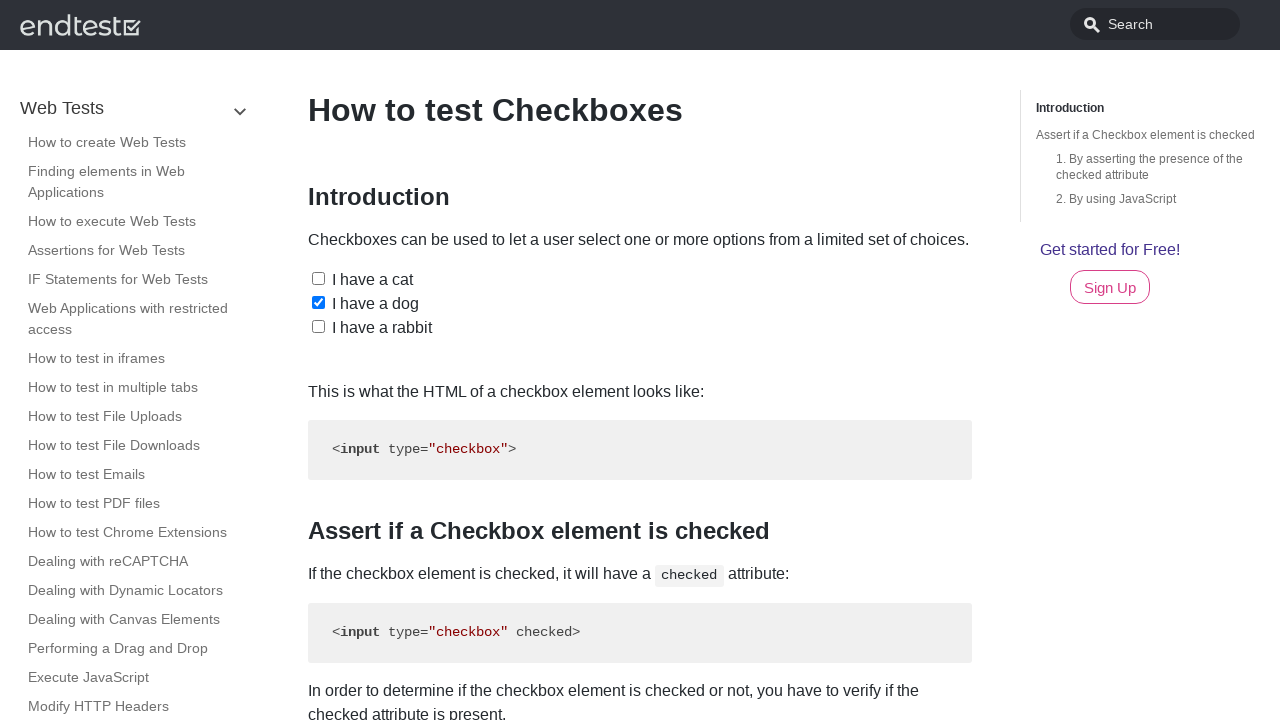

Clicked first checkbox to select it at (318, 278) on (//input[@type='checkbox'])[1]
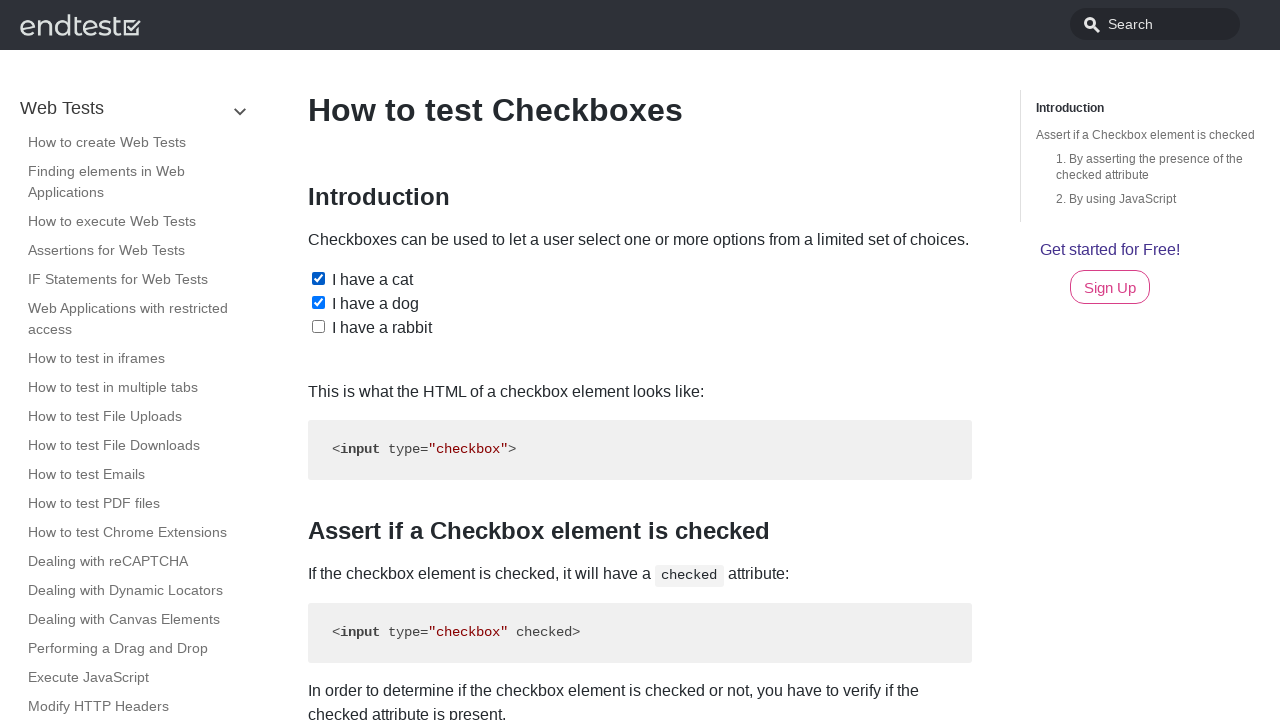

Second checkbox was already selected
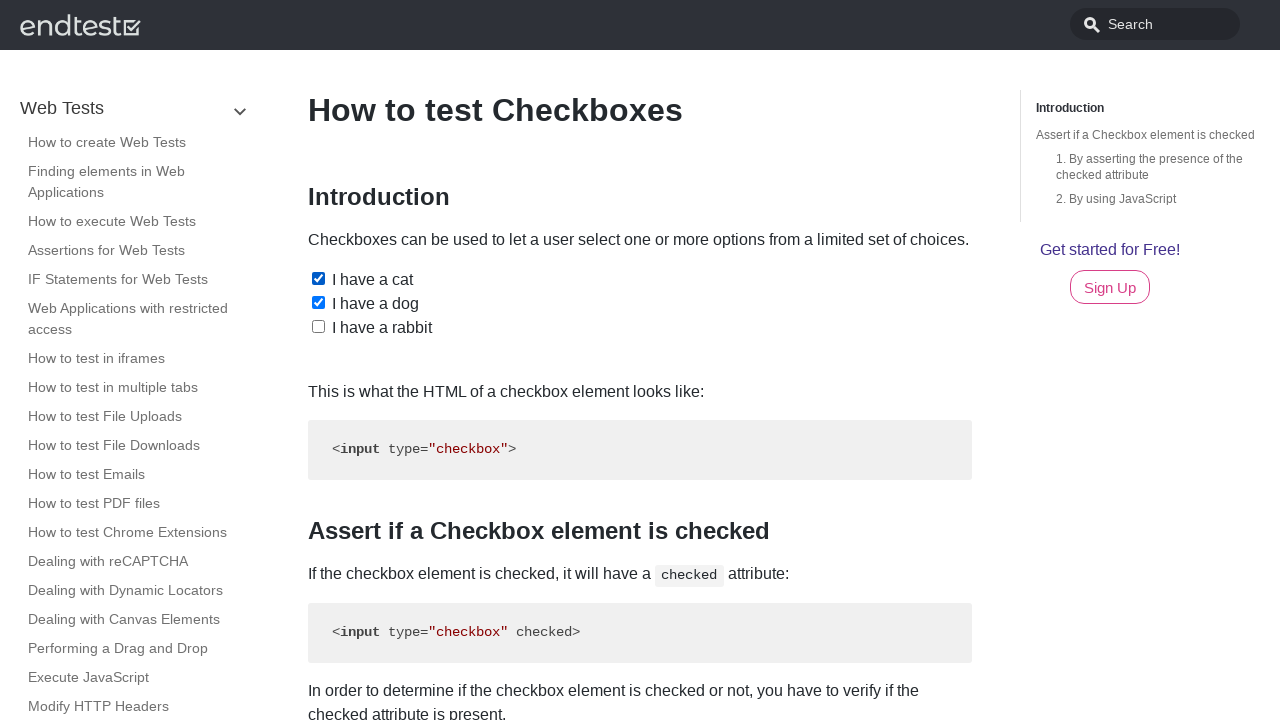

Clicked third checkbox to select it at (318, 326) on (//input[@type='checkbox'])[3]
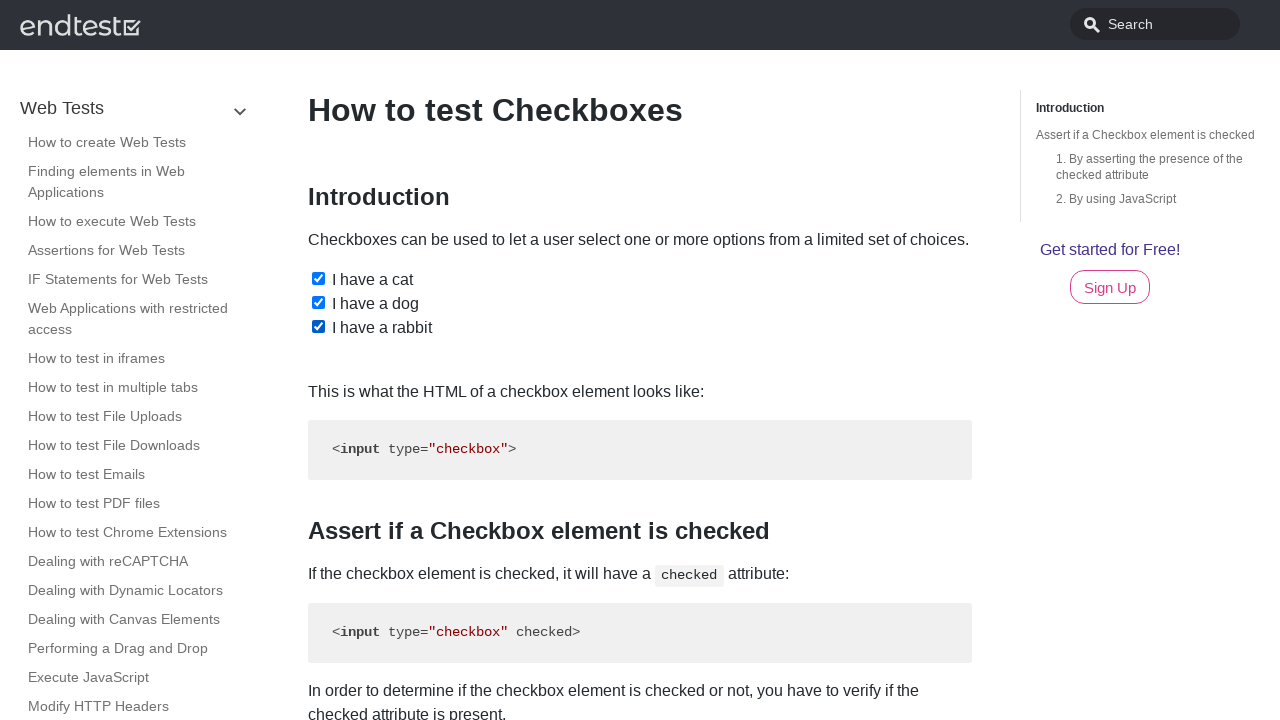

Verified first checkbox is selected
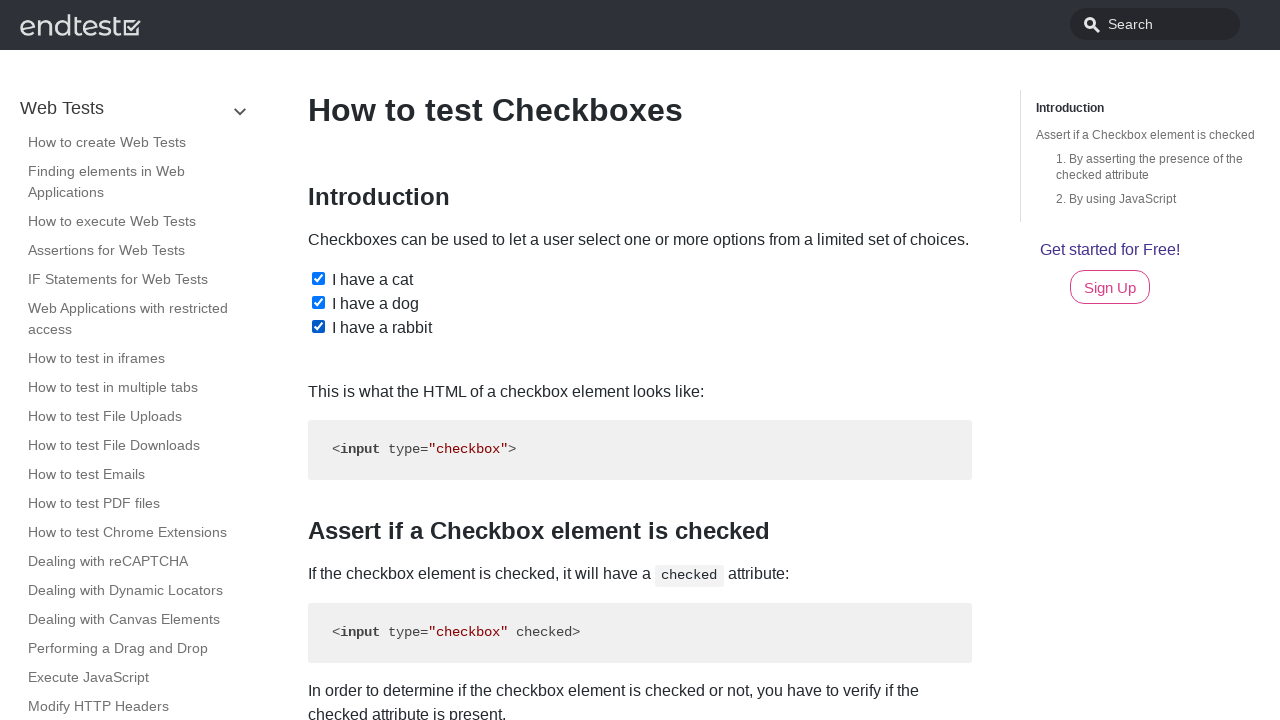

Verified second checkbox is selected
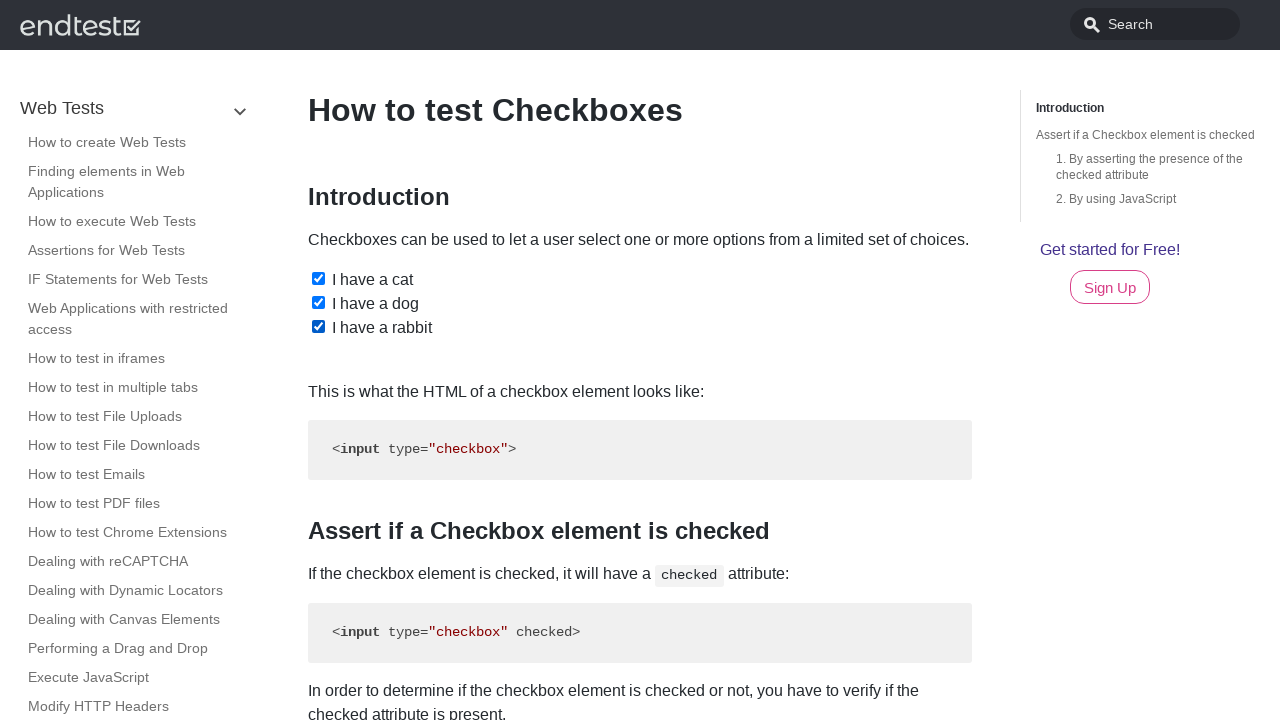

Verified third checkbox is selected
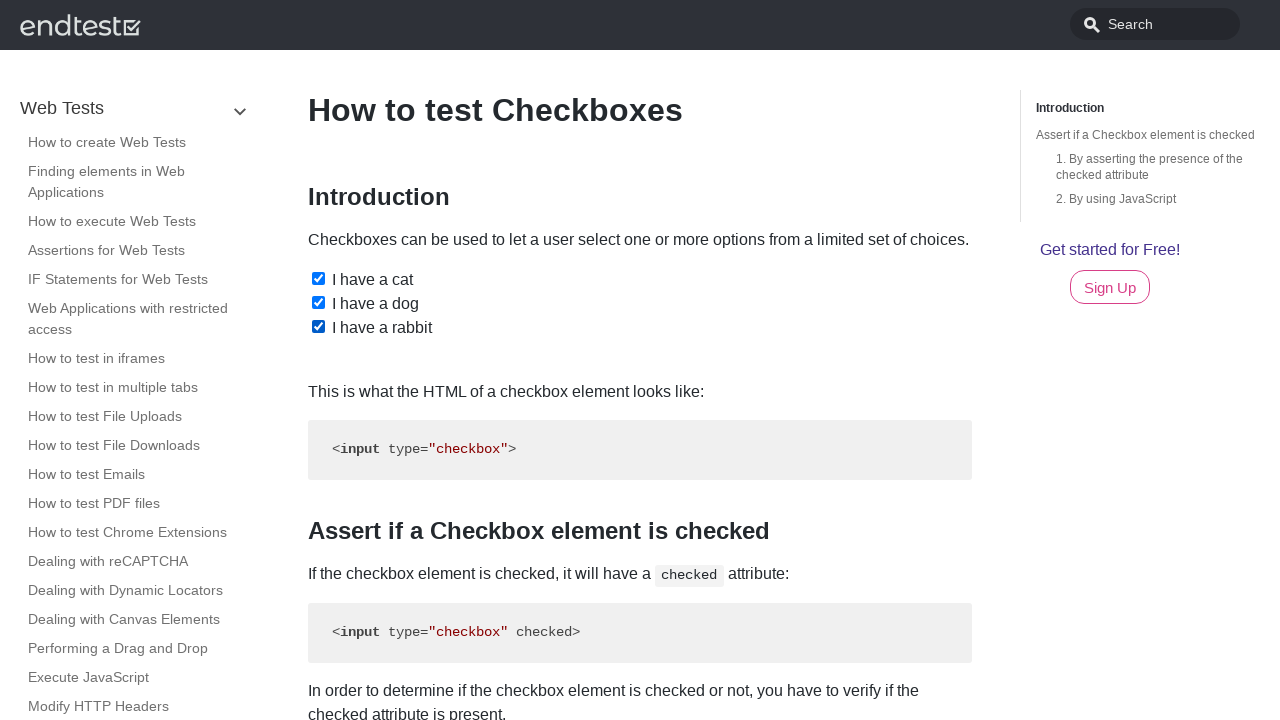

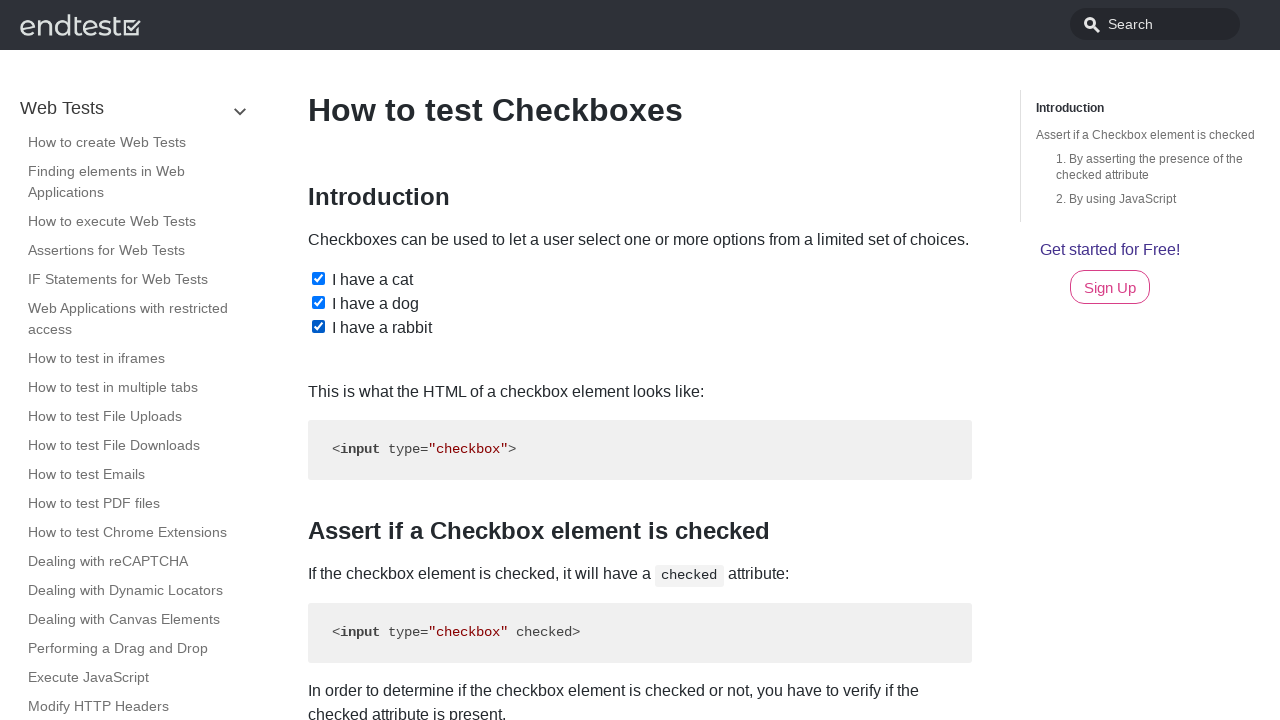